Tests checkbox functionality by clicking on the first checkbox and verifying it becomes checked

Starting URL: http://the-internet.herokuapp.com/checkboxes

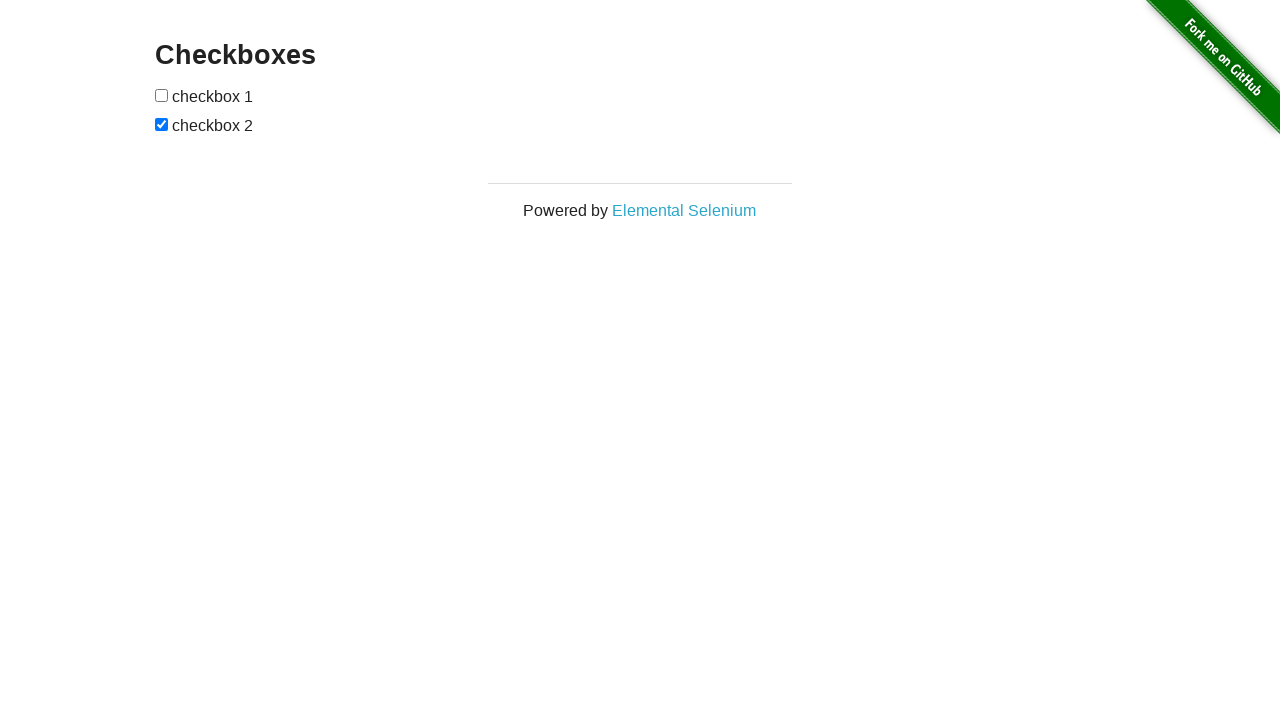

Clicked on the first checkbox at (162, 95) on #checkboxes > input:nth-child(1)
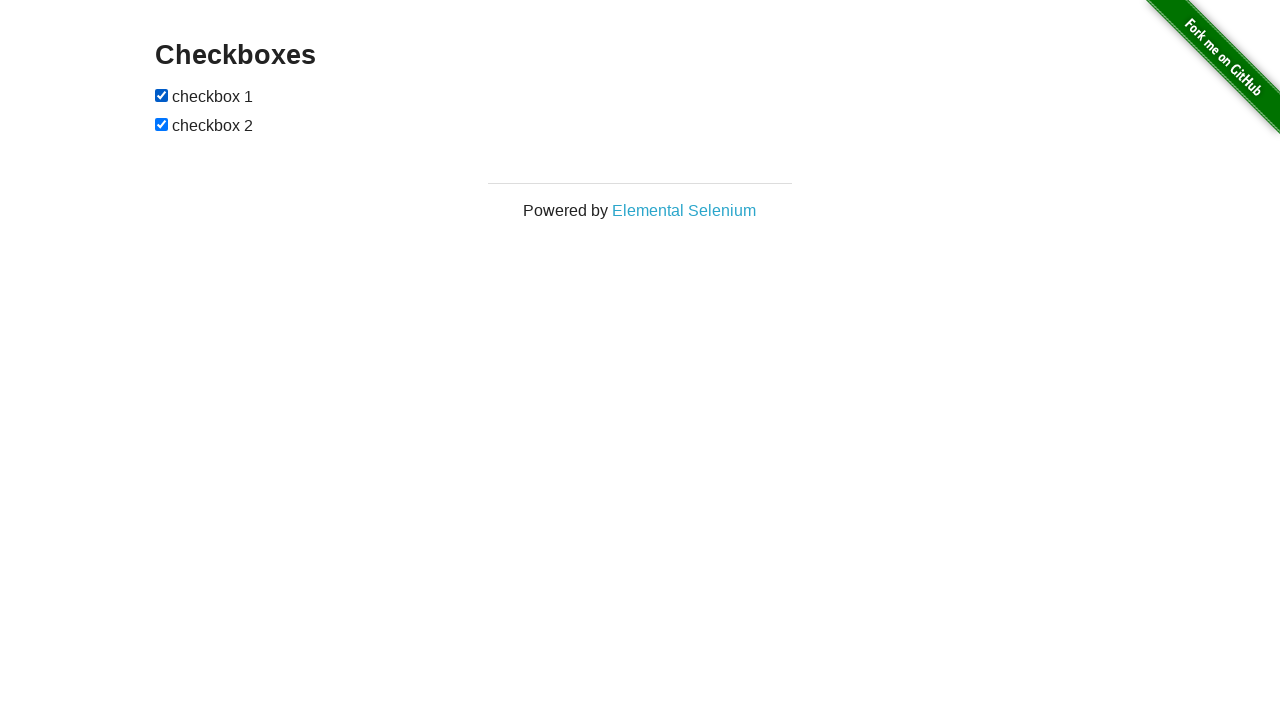

Verified the first checkbox is now checked
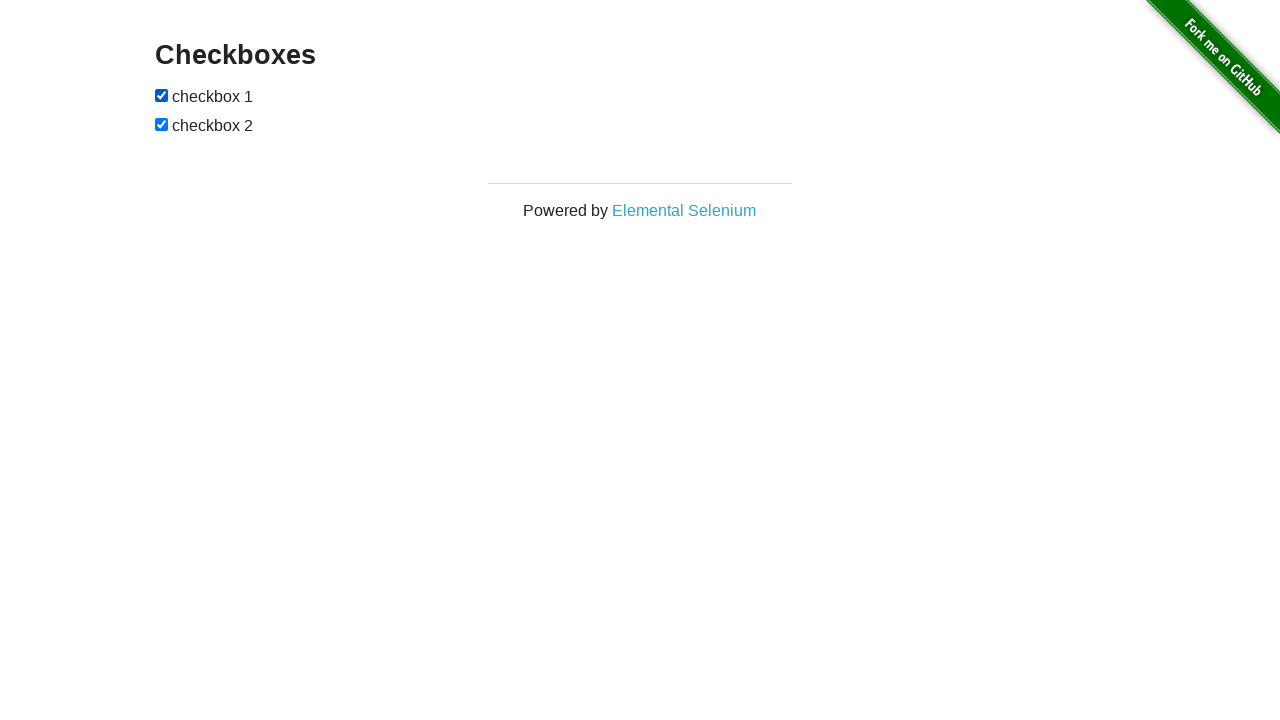

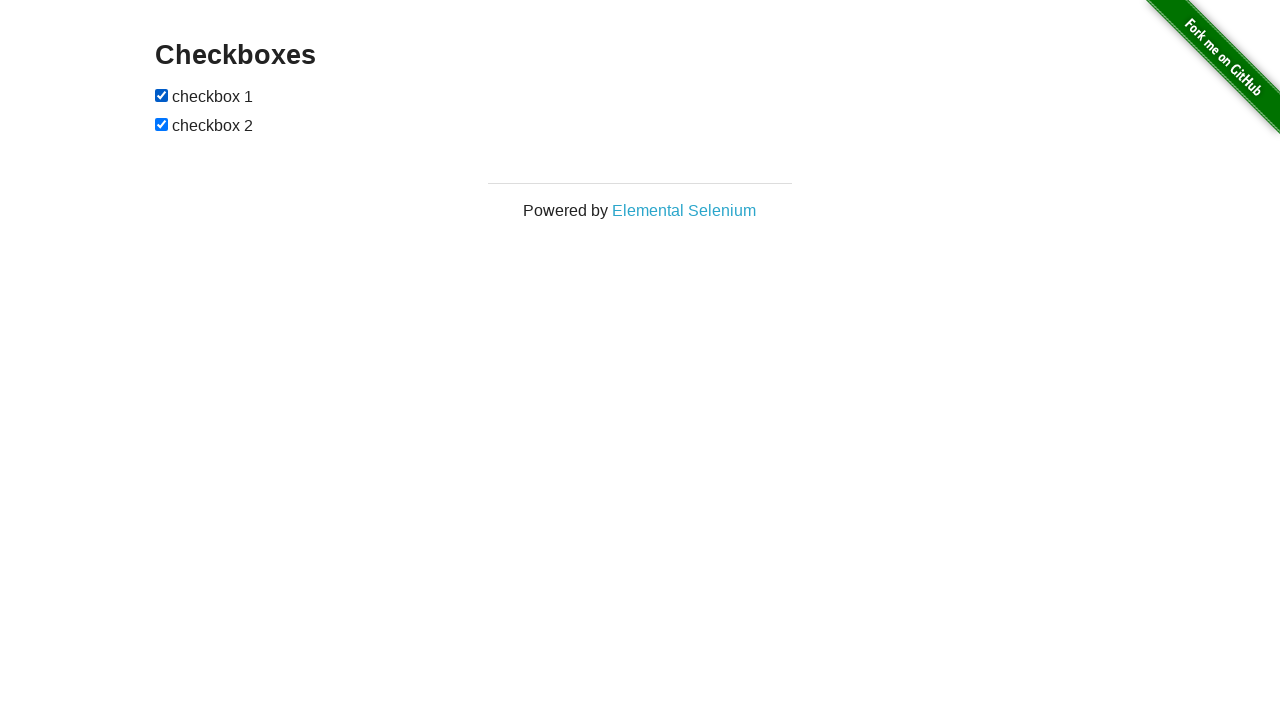